Verifies that the table data is sorted by complexity when complexity sort is selected

Starting URL: https://mystifying-beaver-ee03b5.netlify.app/

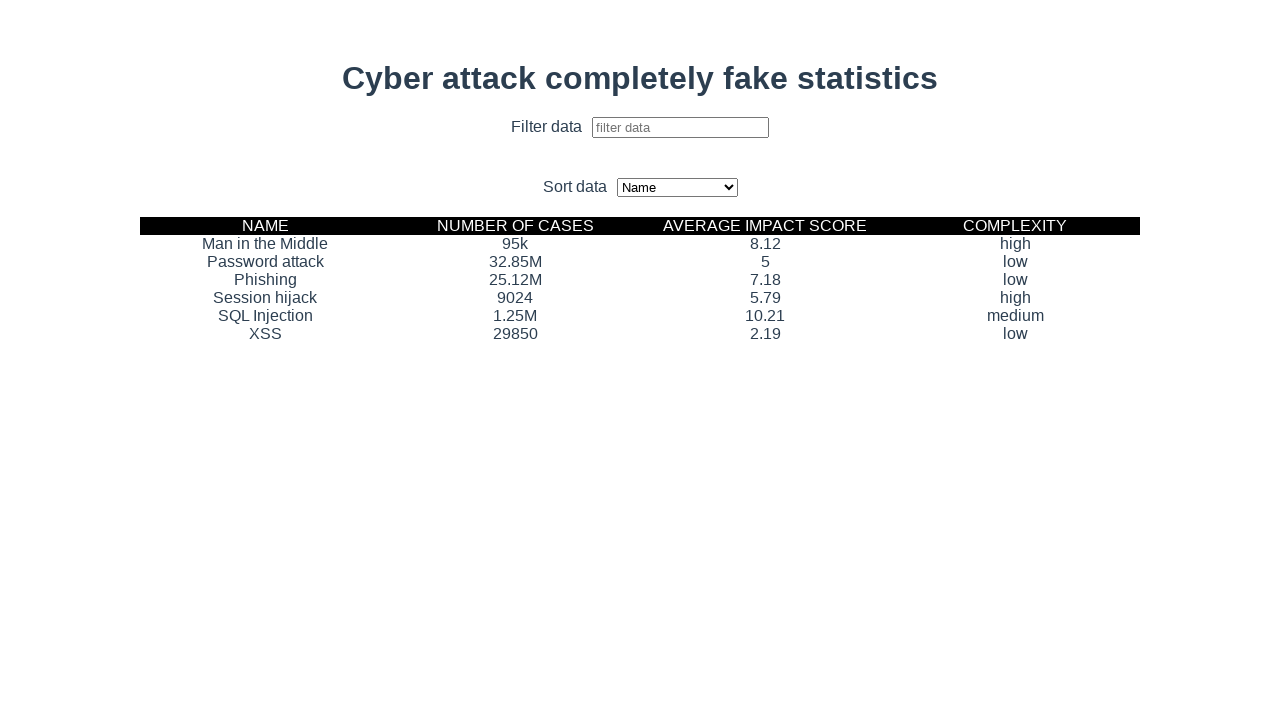

Cleared filter input field on #filter-input
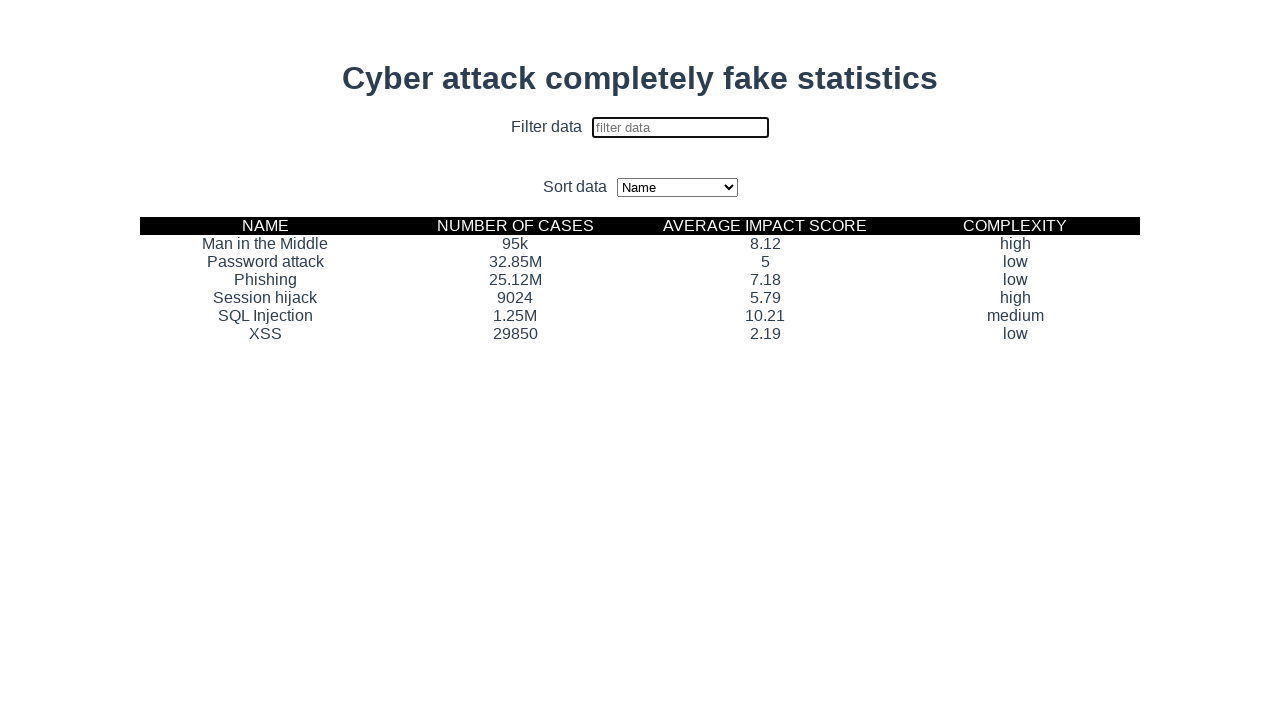

Selected 'complexity' option from sort dropdown on #sort-select
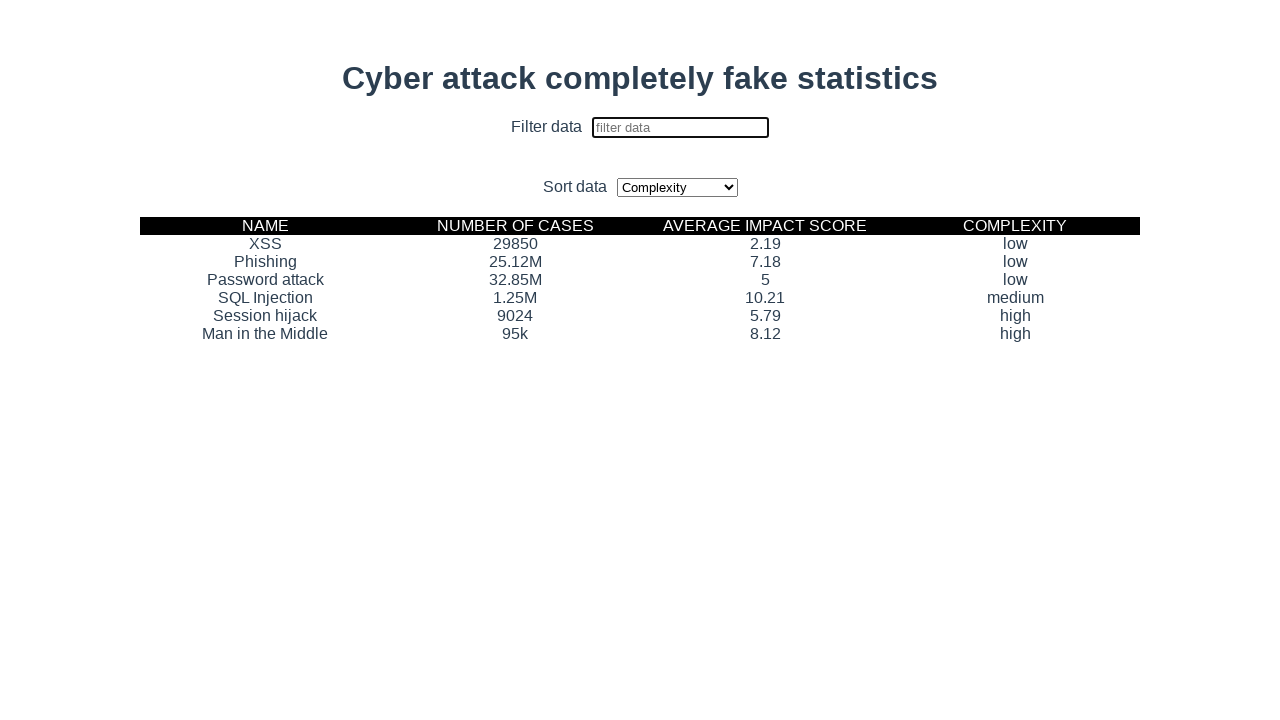

Waited for table rows to load after sorting by complexity
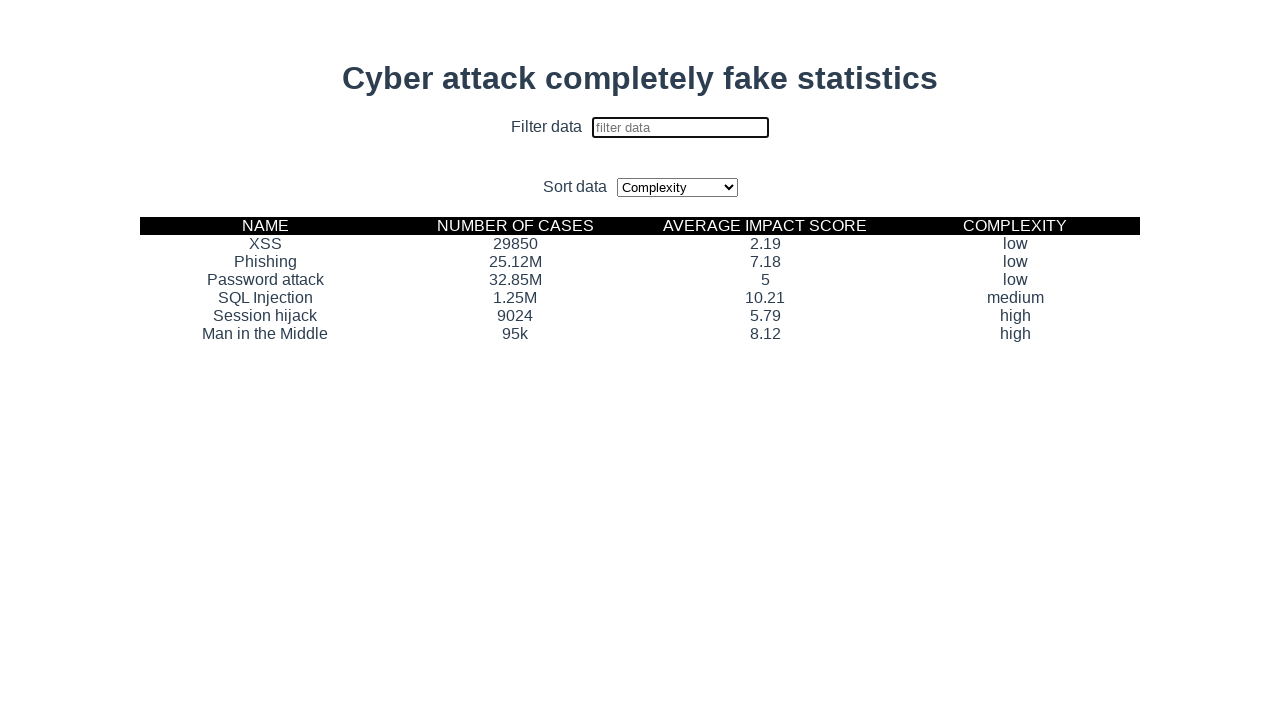

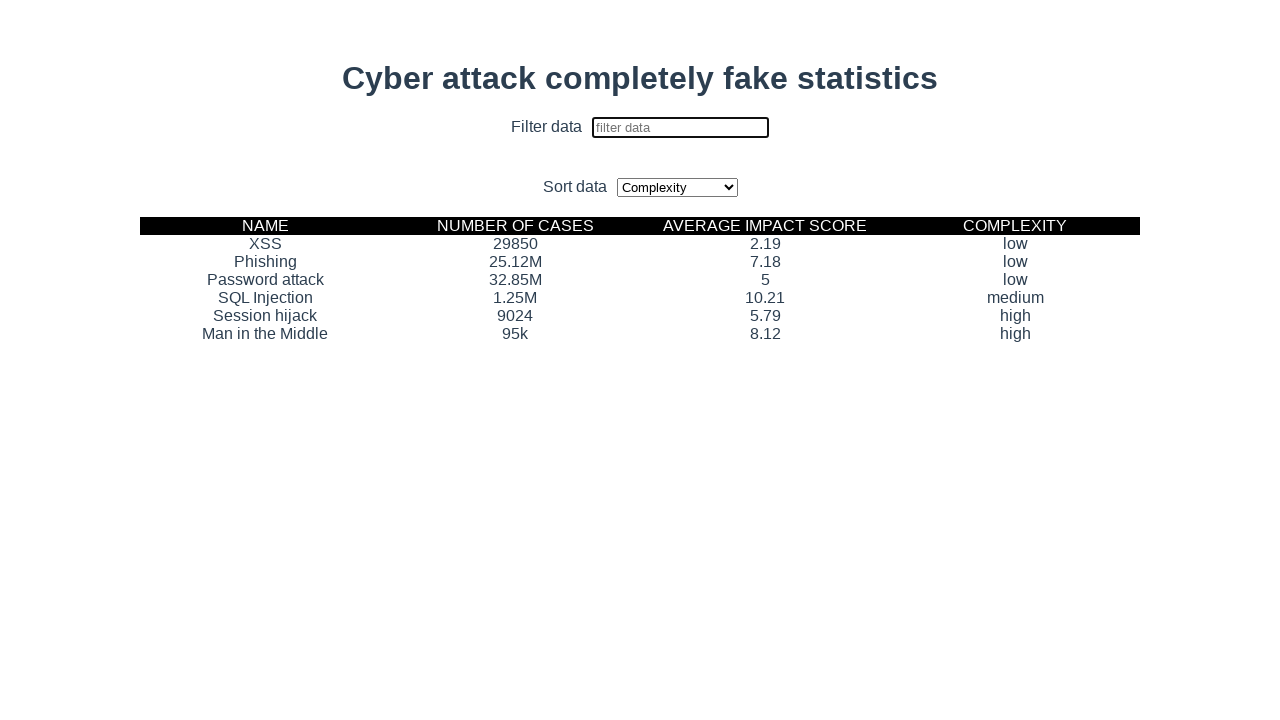